Tests XPath locator strategies on a text box form page by finding various form elements using child, following, preceding, and sibling axes

Starting URL: https://testek.vn/lab/auto/web-elements/

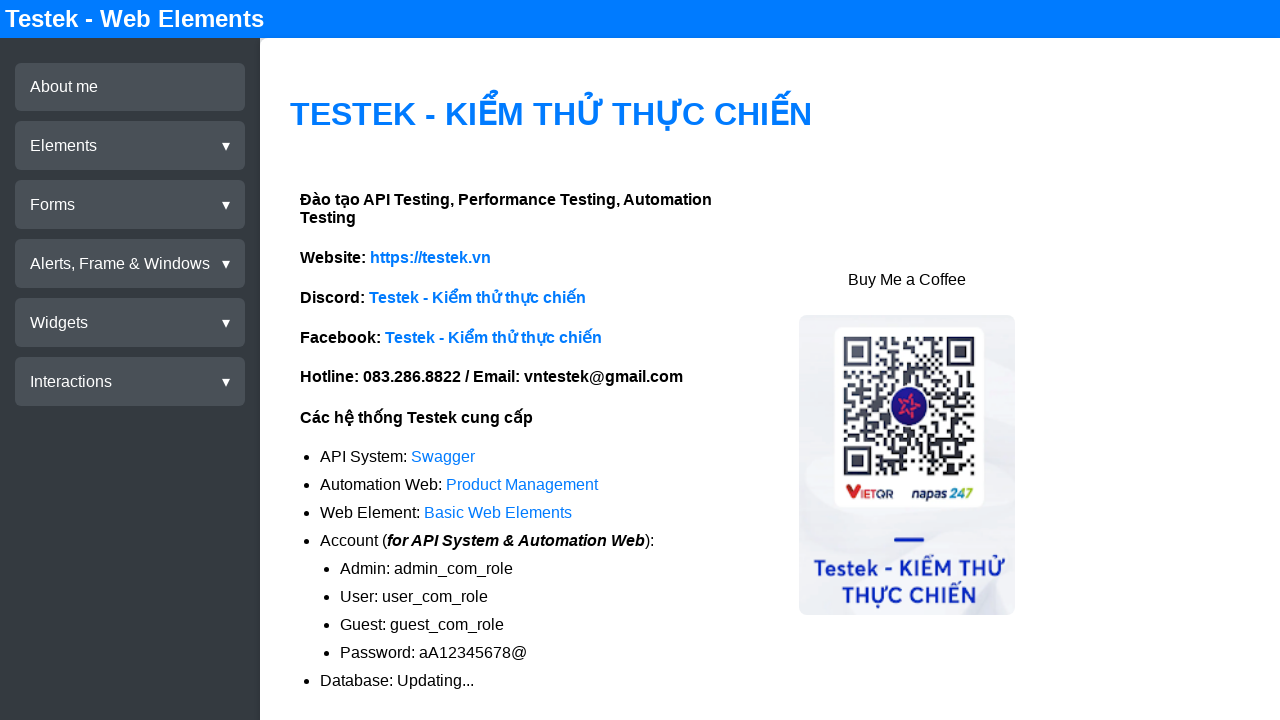

Clicked on Elements menu at (130, 146) on xpath=//div[@test-id='menu-elements']
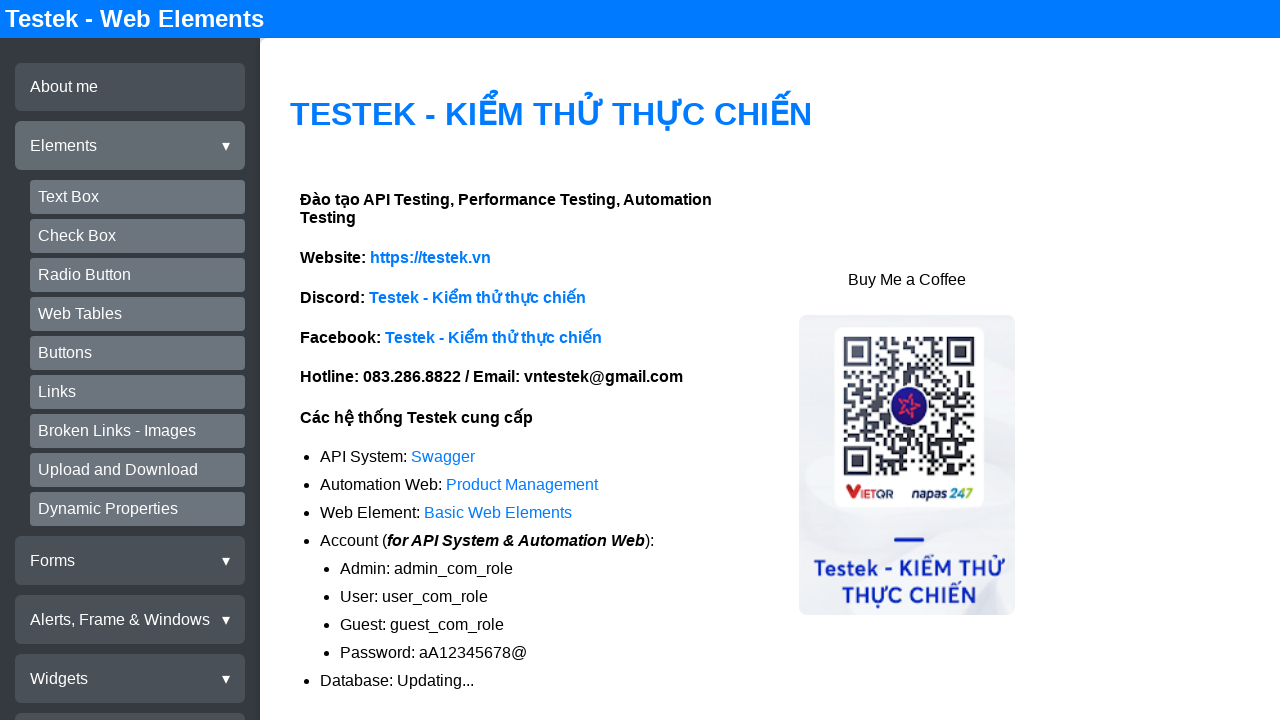

Clicked on Text Box submenu at (138, 197) on xpath=//div[@test-id='submenu-textbox']
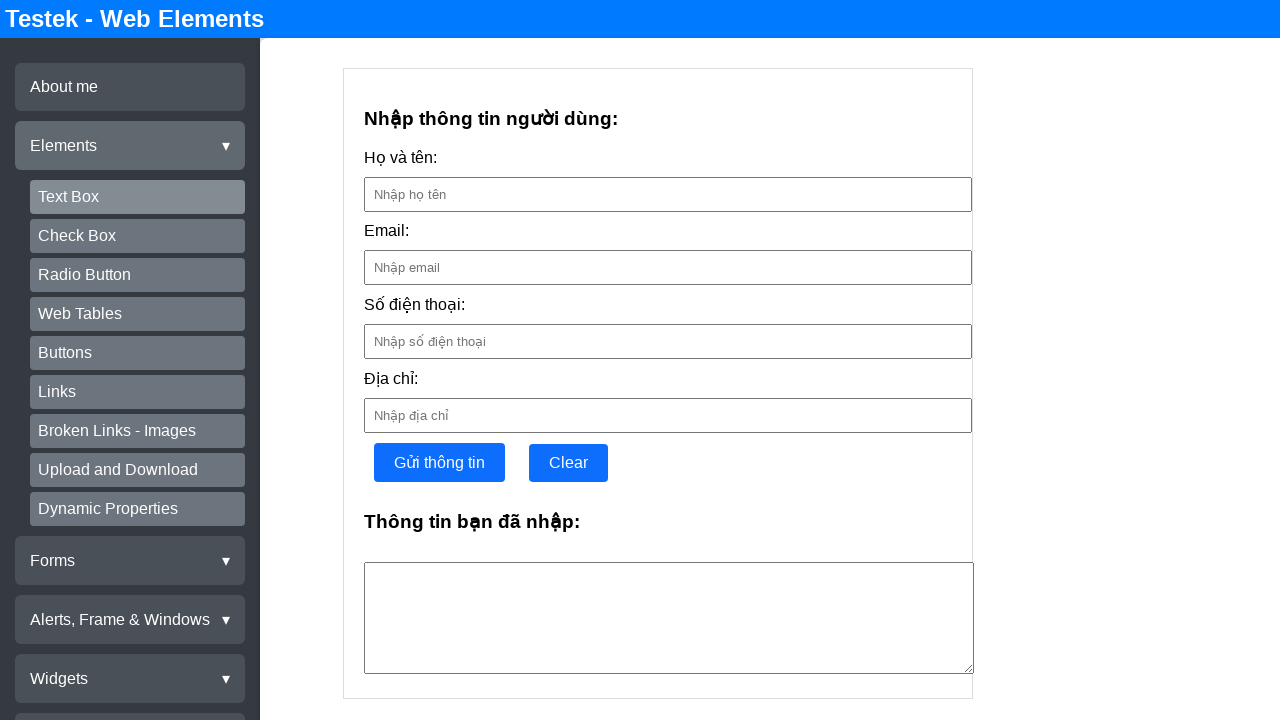

Verified text box submenu element exists using XPath with contains()
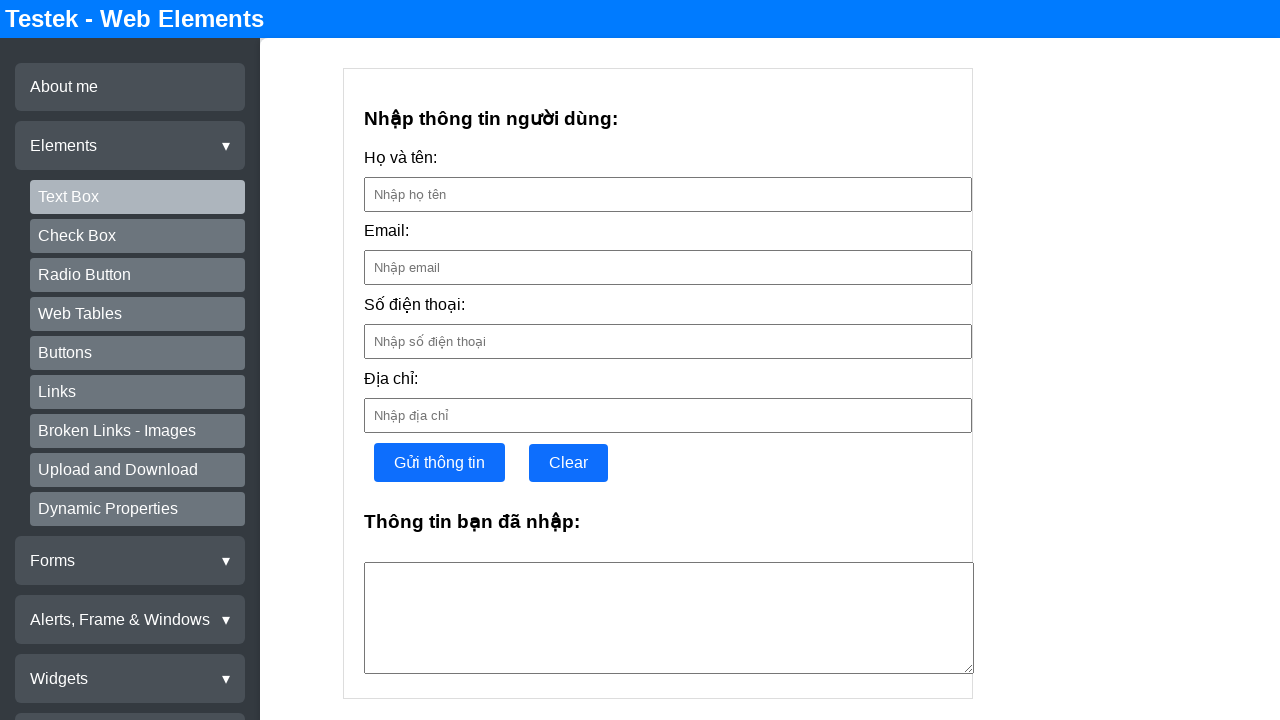

Verified heading 'Nhập thông tin người dùng:' exists using XPath with normalize-space()
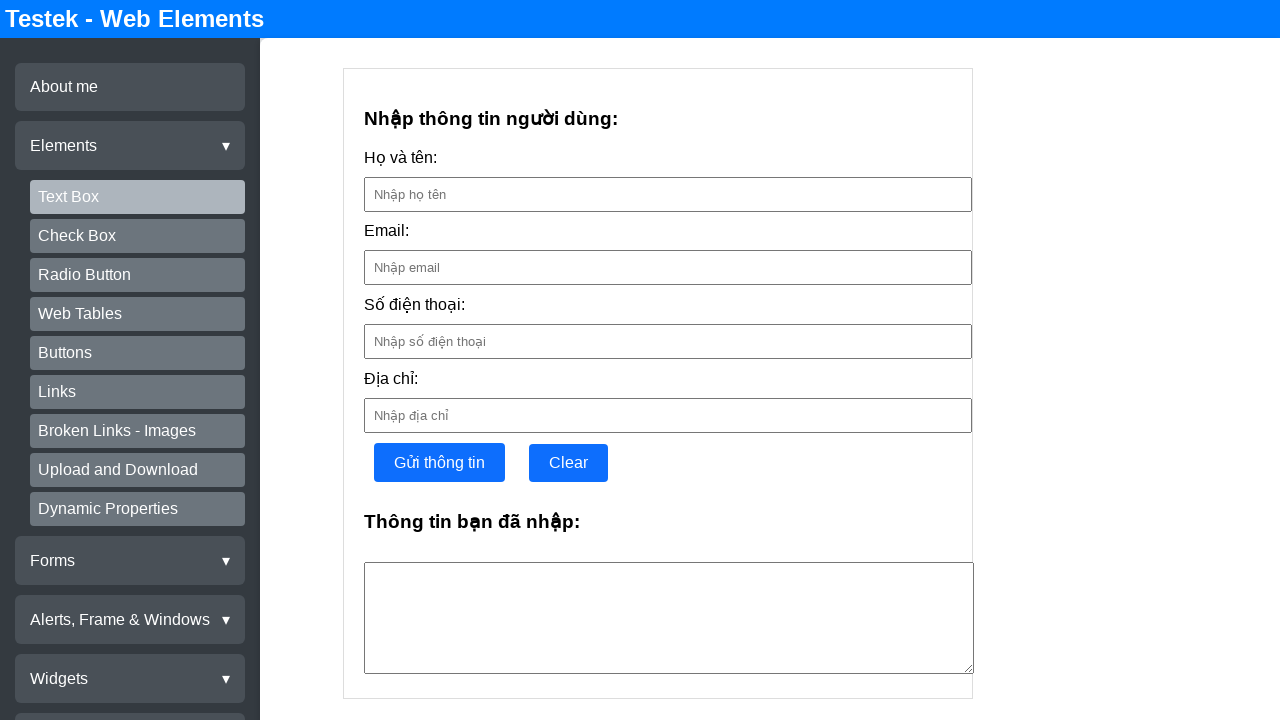

Verified label element exists using XPath with starts-with()
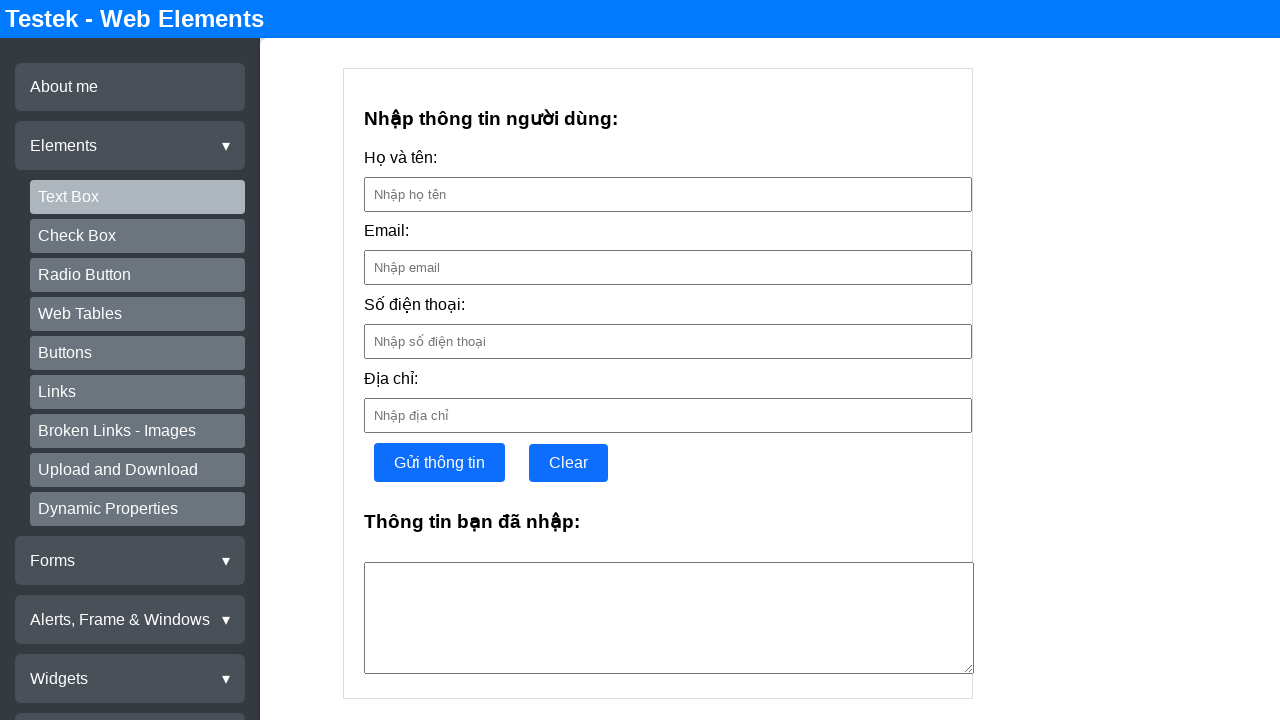

Verified form input element exists using XPath child axis
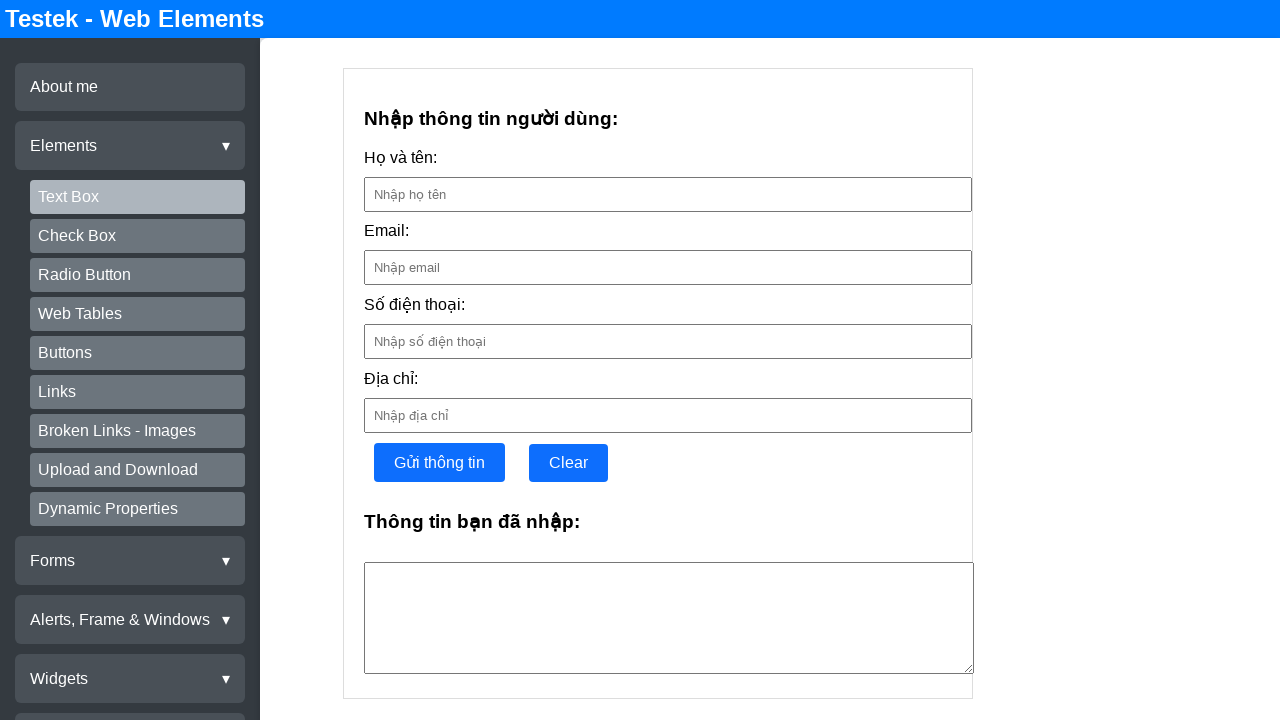

Verified label element exists using XPath preceding axis
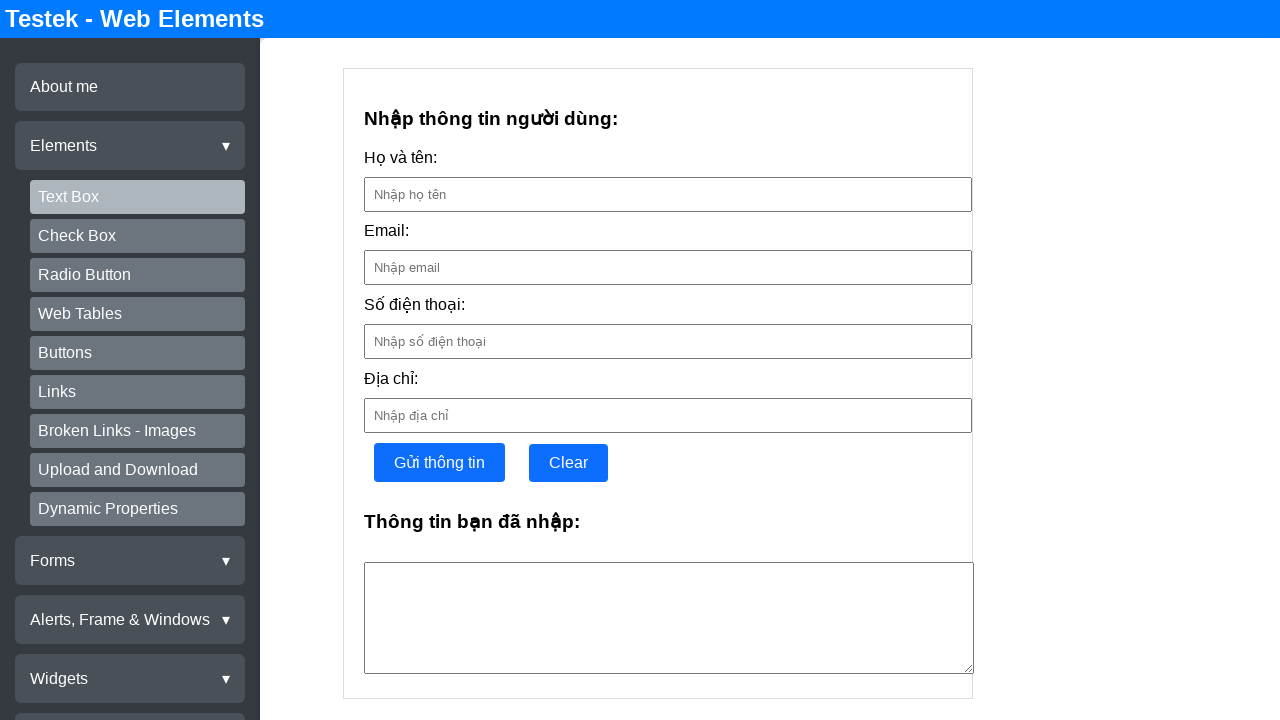

Verified reset button exists using XPath following-sibling axis
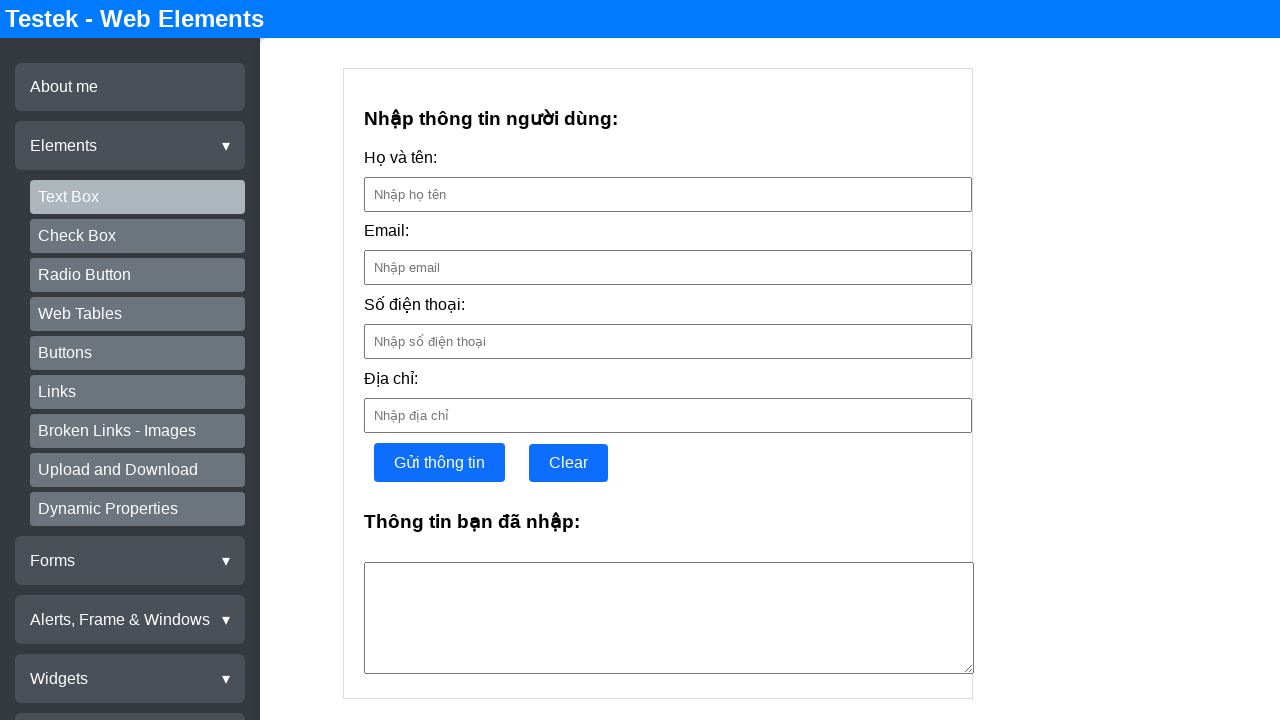

Verified output title heading exists using XPath preceding-sibling axis
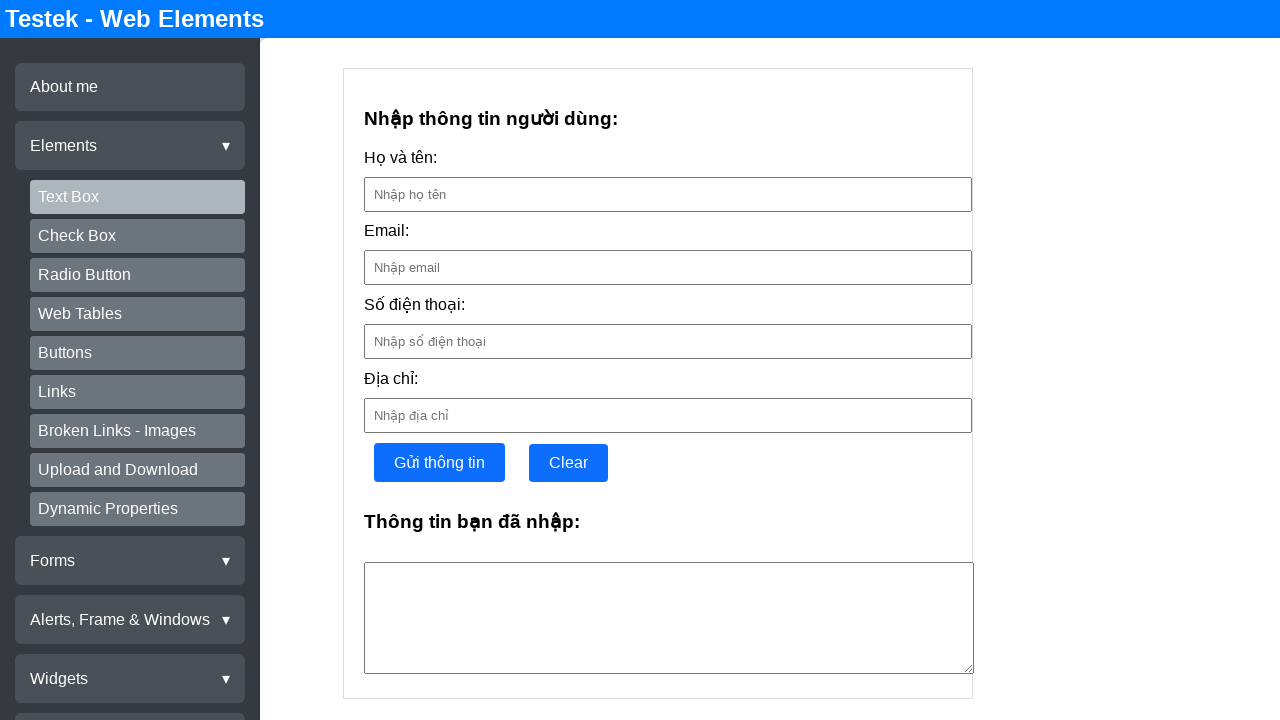

Verified output textarea exists using XPath following-sibling axis
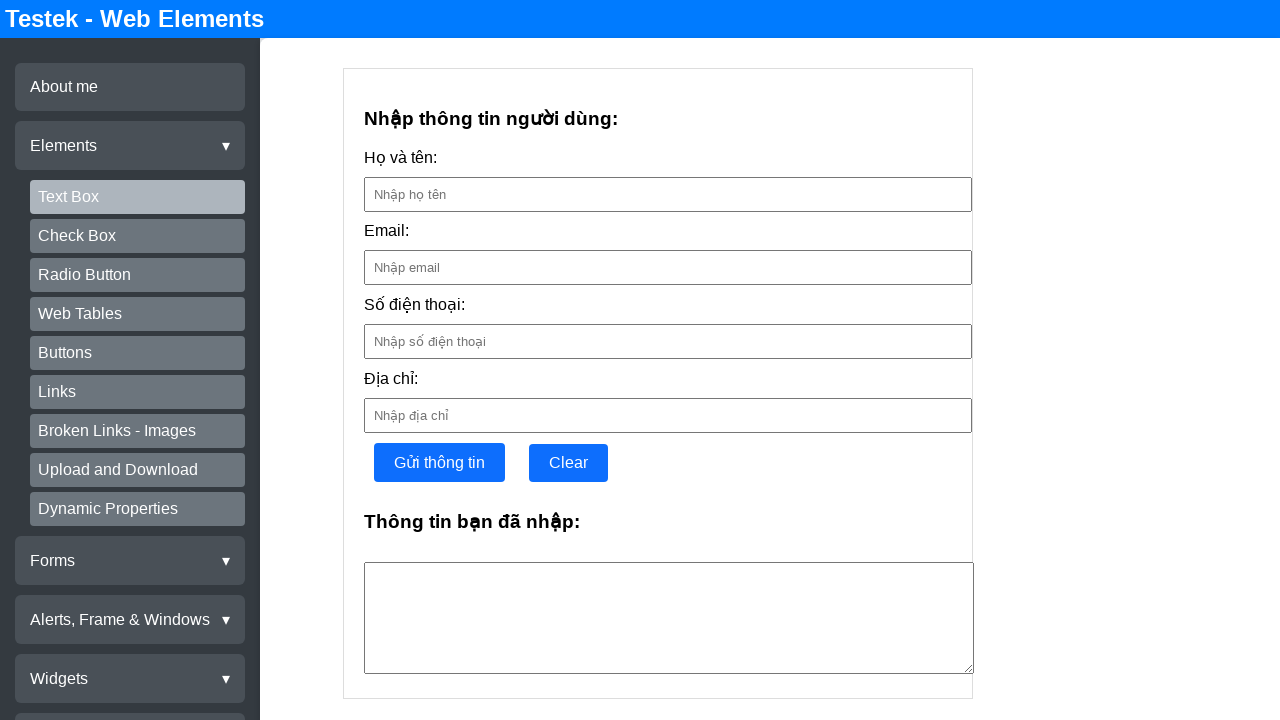

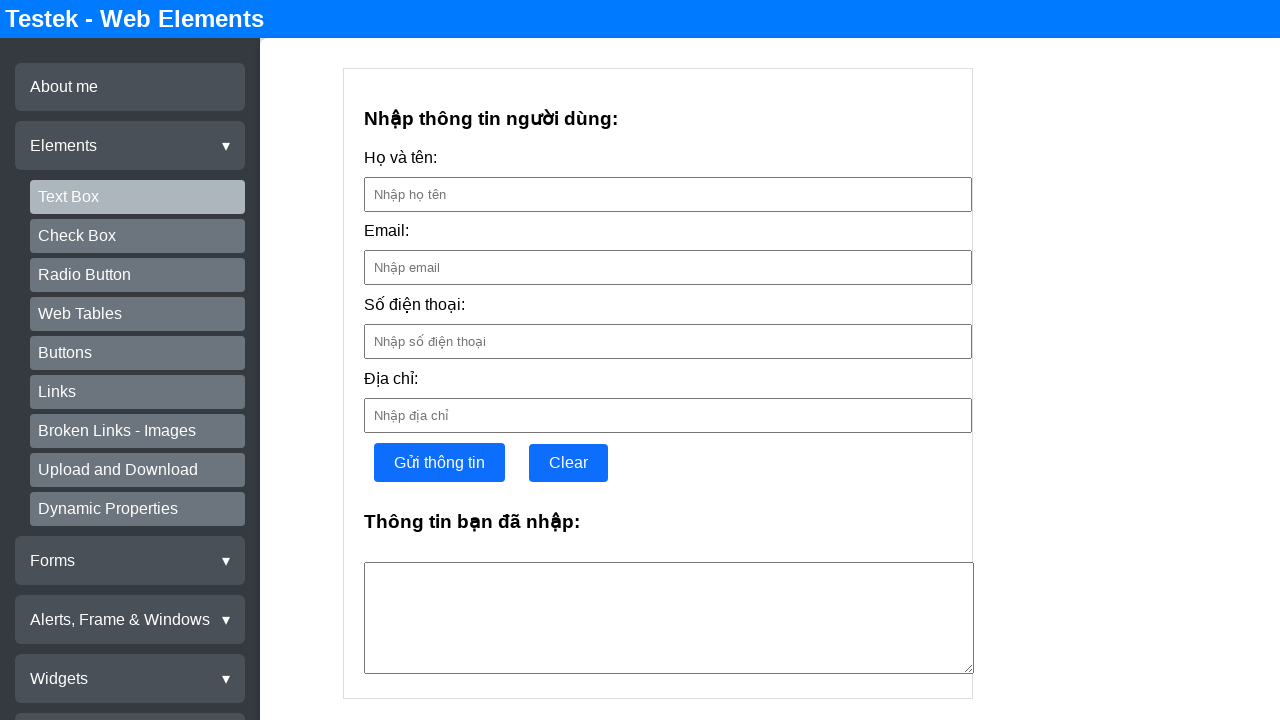